Tests handling of JavaScript alert popups by triggering an alert button and accepting the alert dialog

Starting URL: https://www.w3schools.com/js/tryit.asp?filename=tryjs_alert

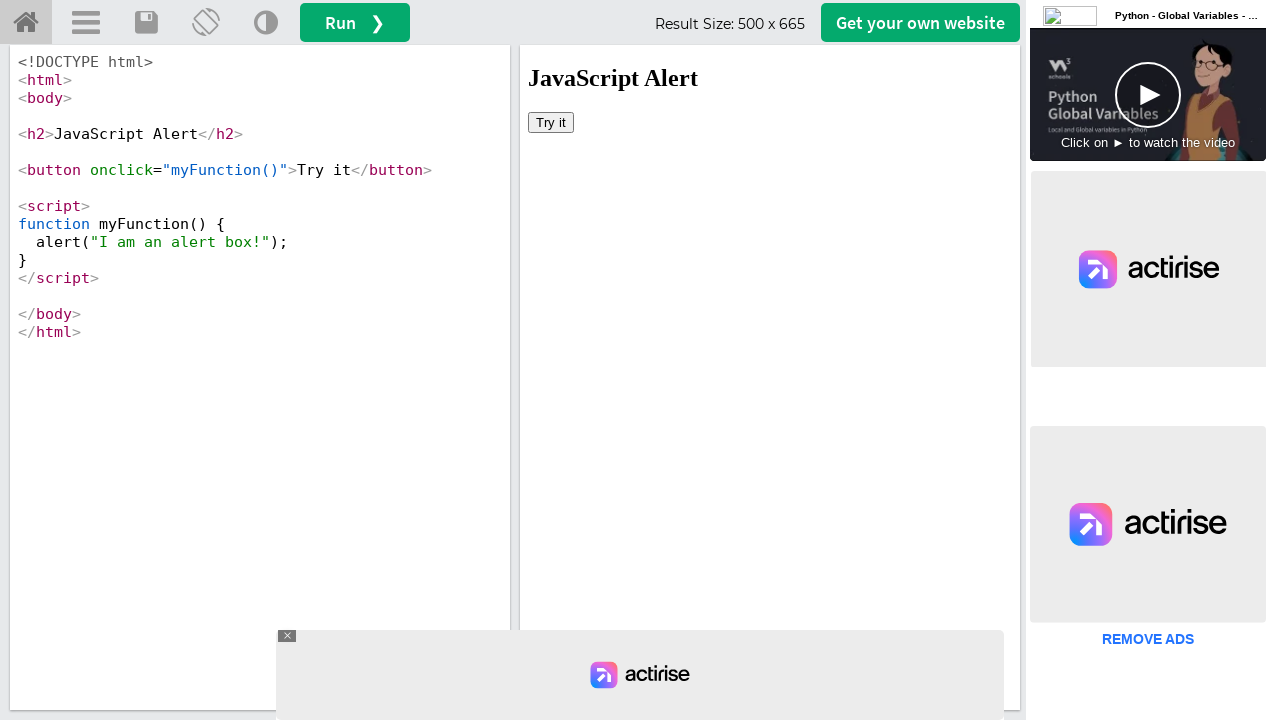

Located iframe with id 'iframeResult'
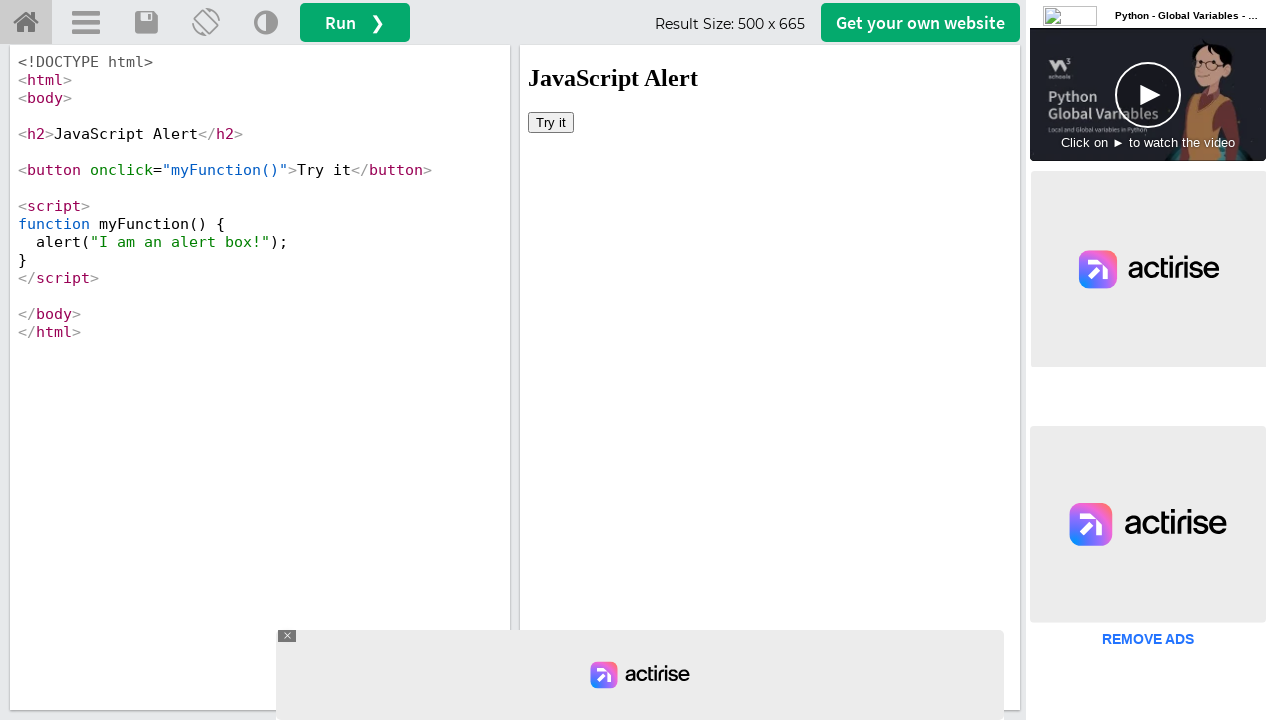

Clicked button to trigger JavaScript alert popup at (551, 122) on iframe#iframeResult >> internal:control=enter-frame >> button[onclick='myFunctio
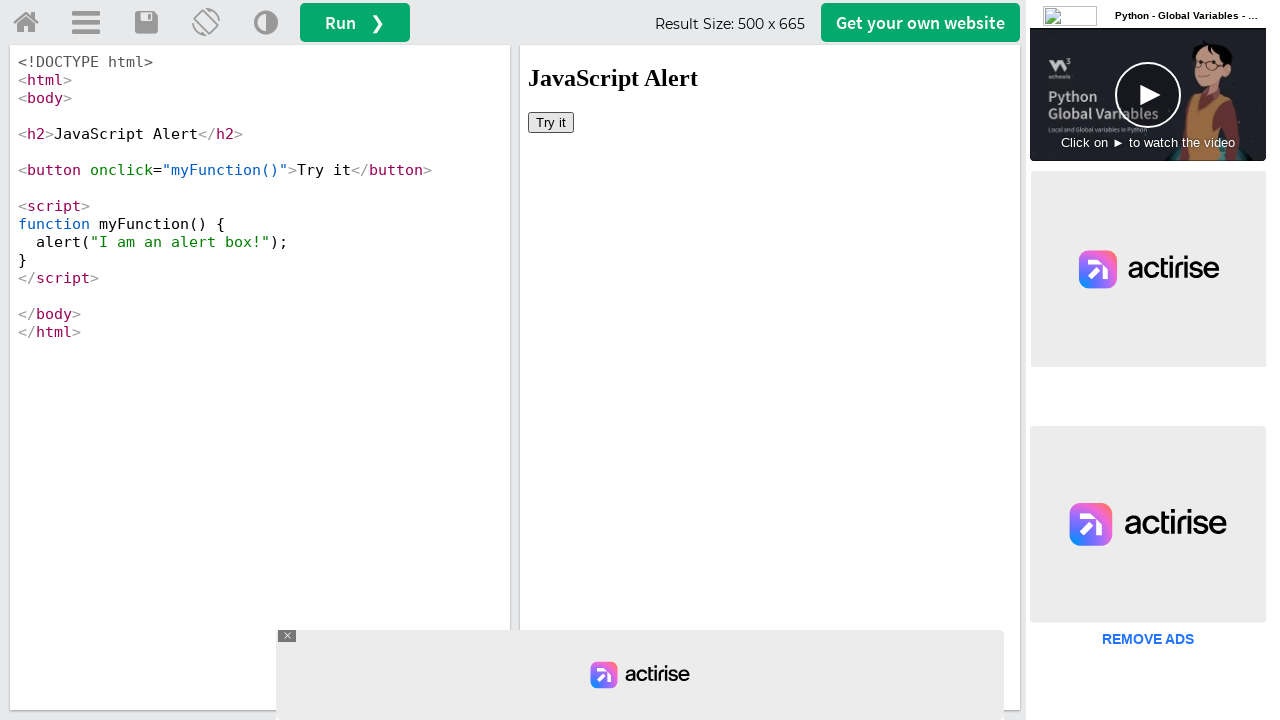

Set up dialog handler to accept alert
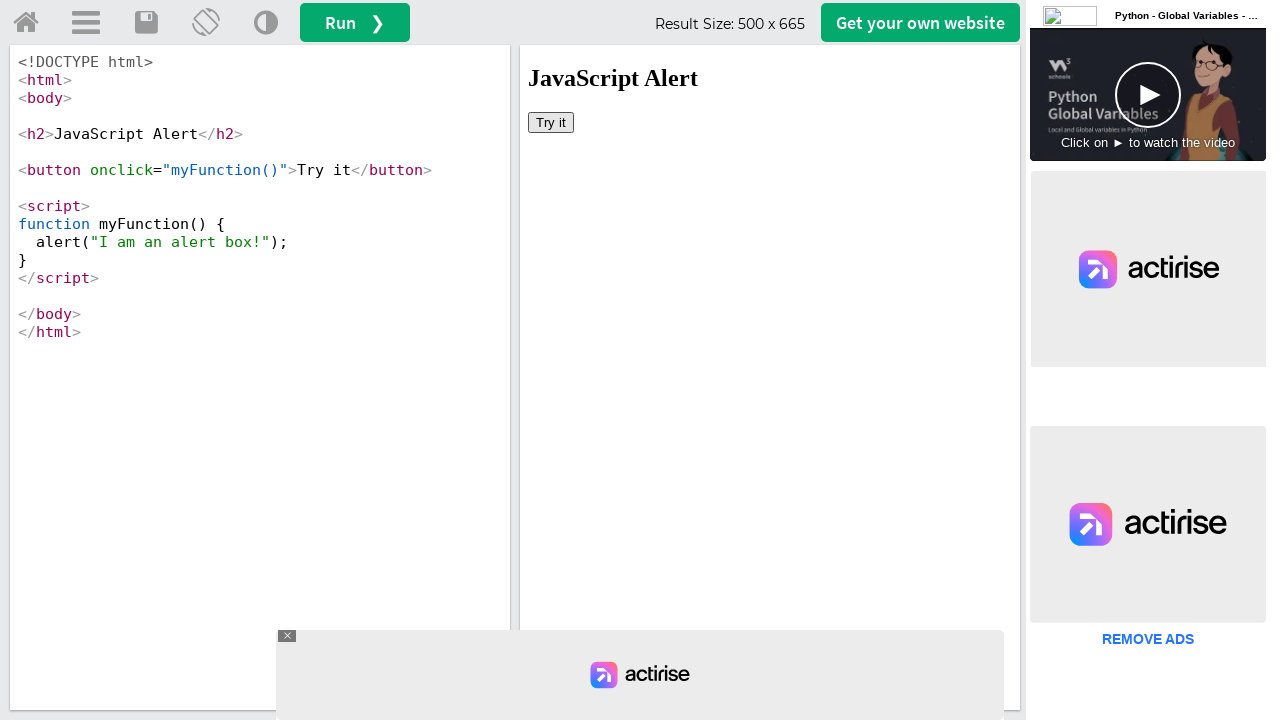

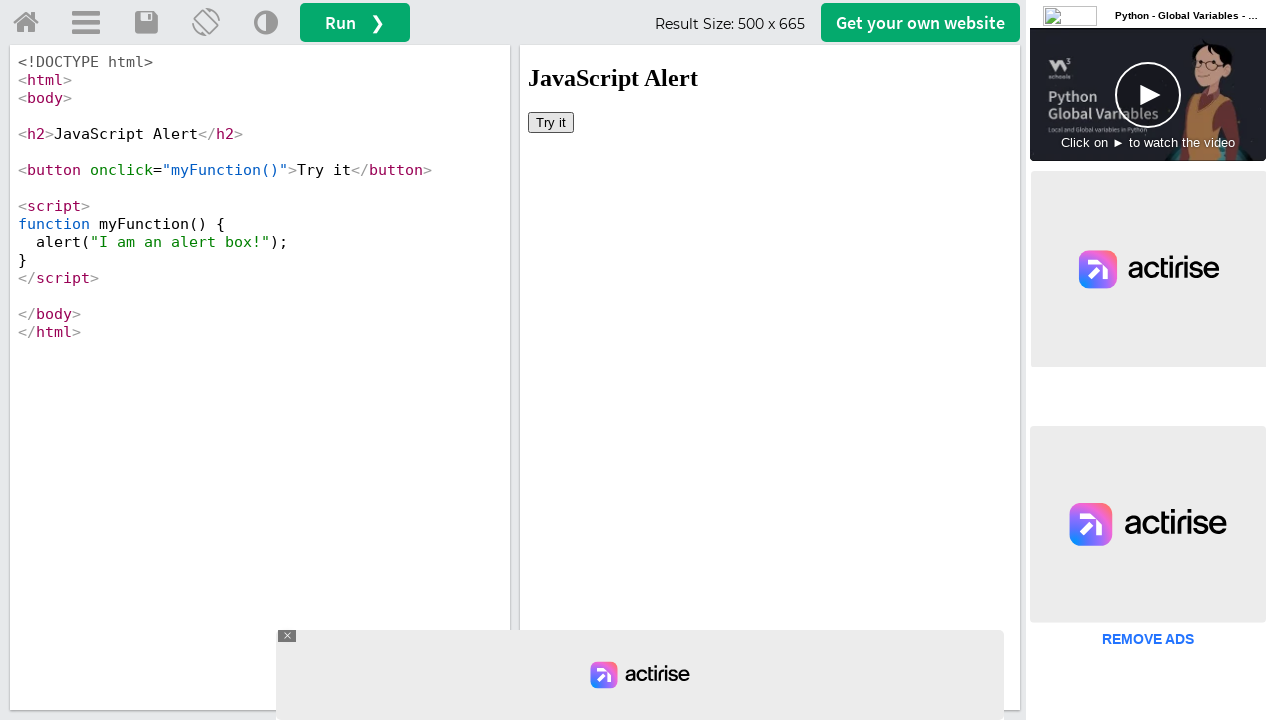